Tests drag and drop functionality on jQuery UI demo page by dragging a draggable element and dropping it onto a droppable target within an iframe

Starting URL: https://jqueryui.com/droppable/

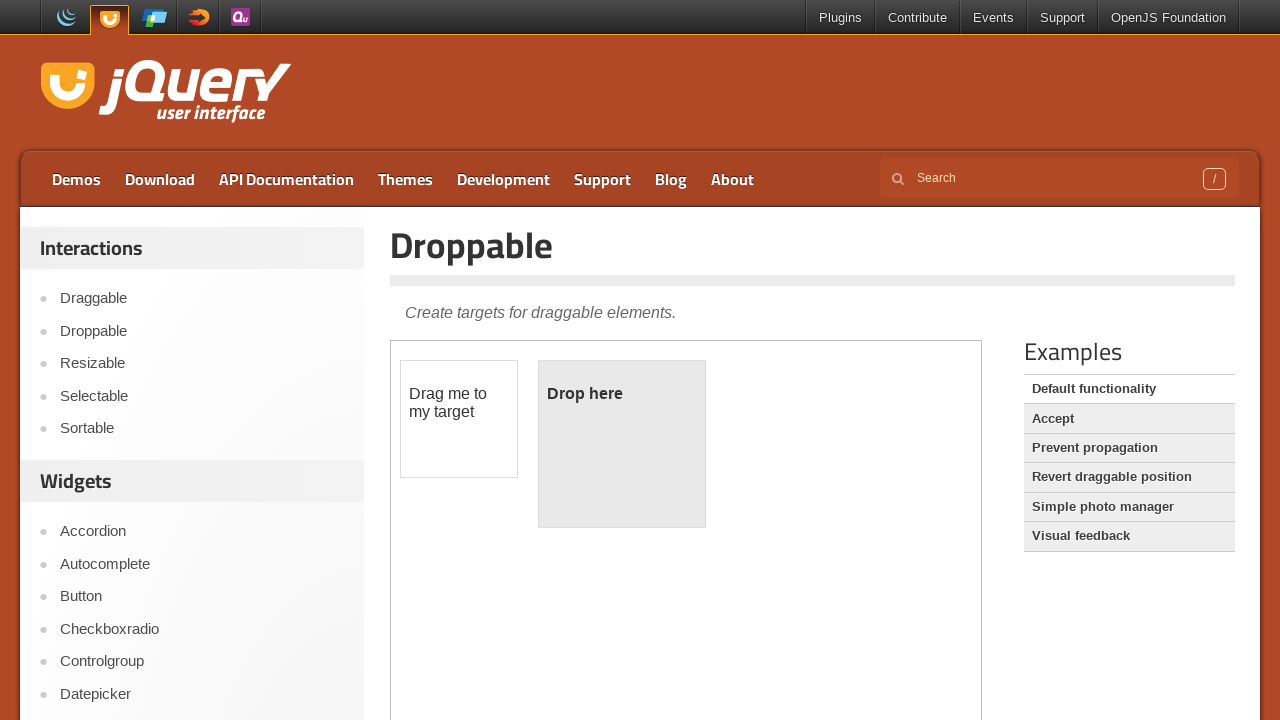

Located the first iframe on the page
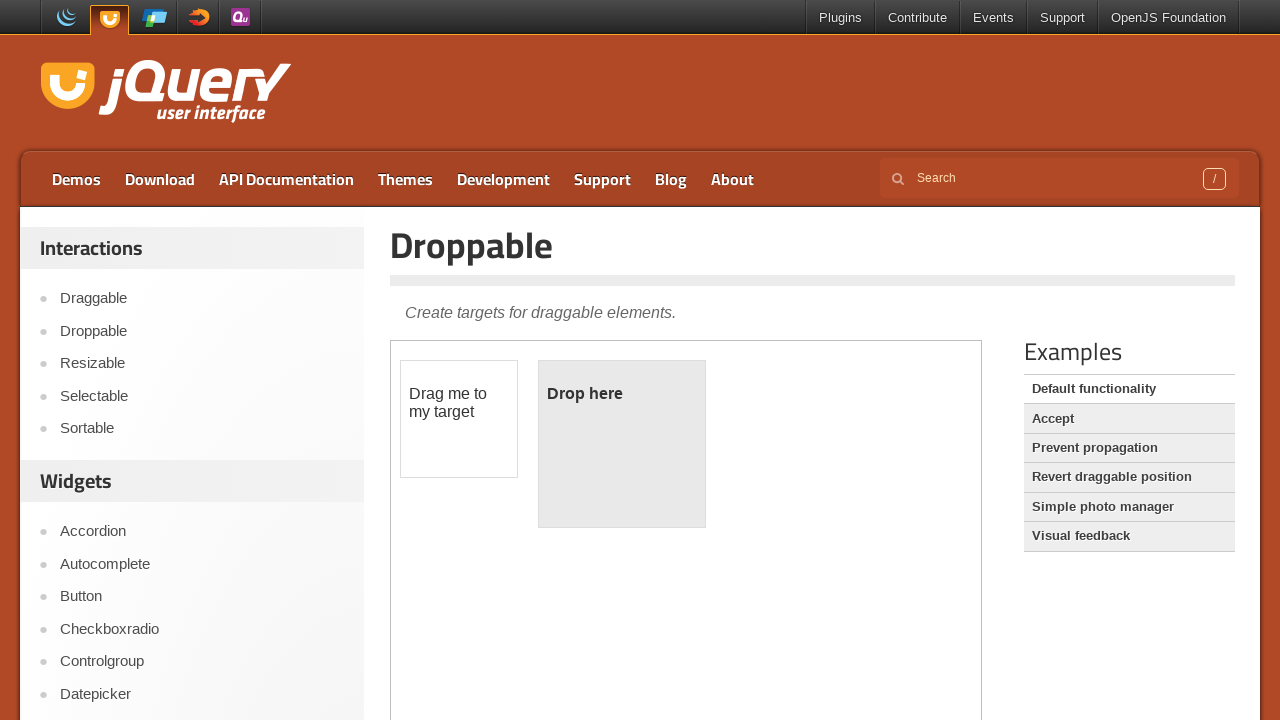

Draggable element loaded and became visible
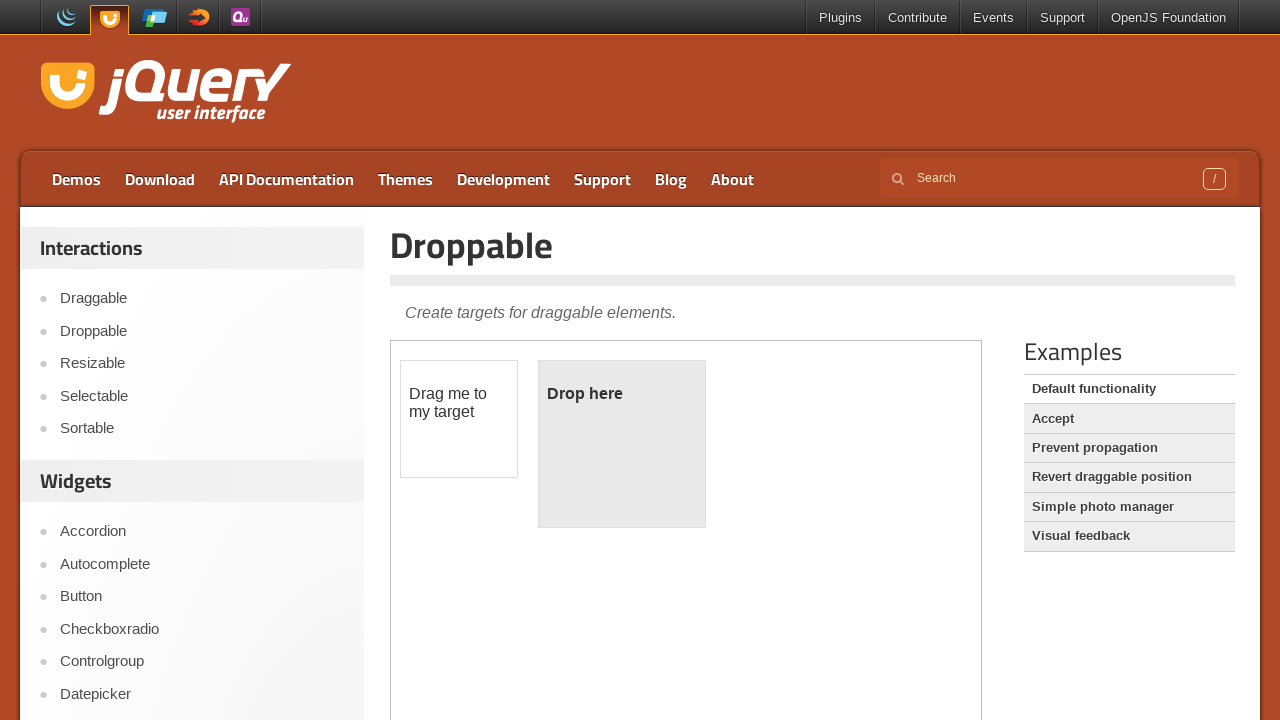

Located the draggable source element
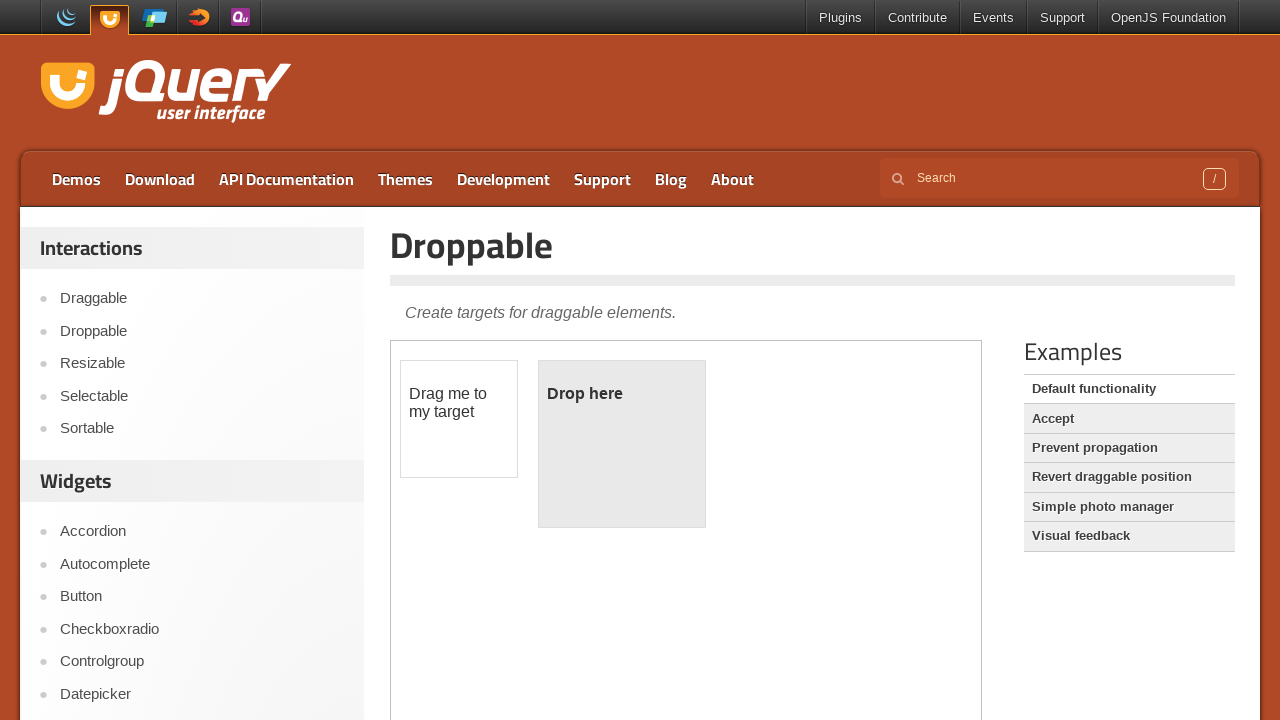

Located the droppable target element
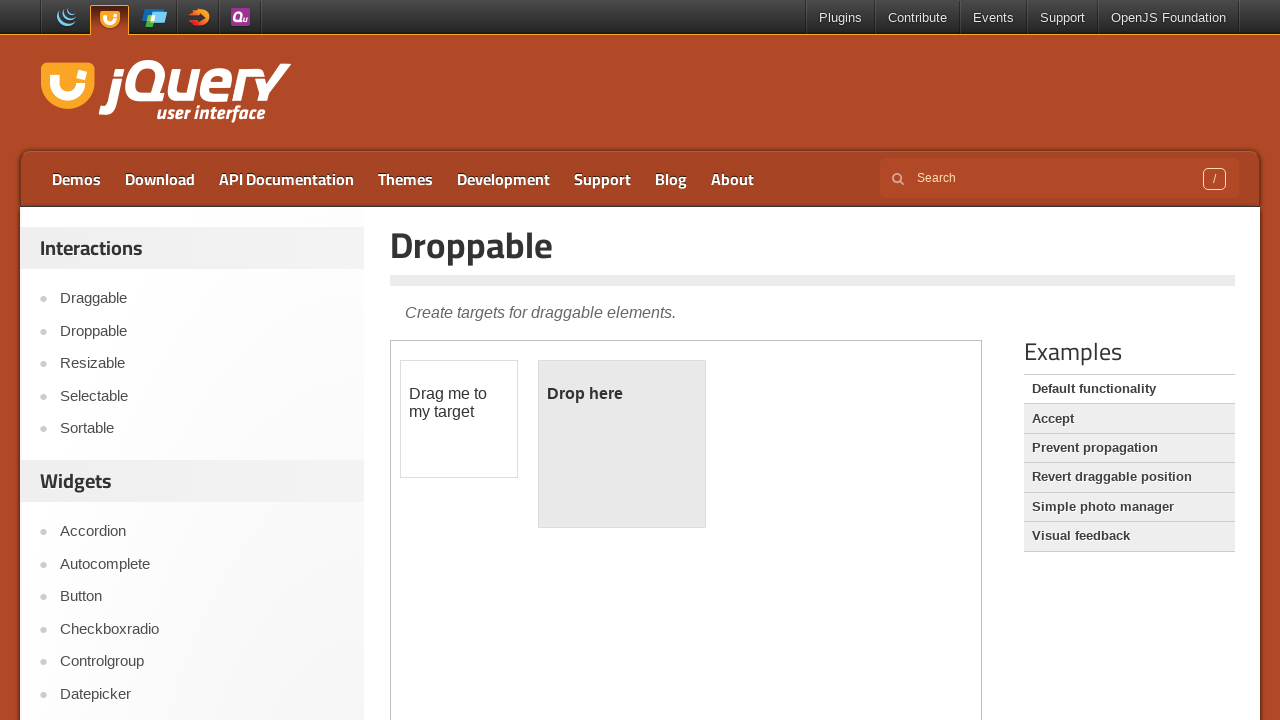

Dragged the draggable element and dropped it onto the droppable target at (622, 444)
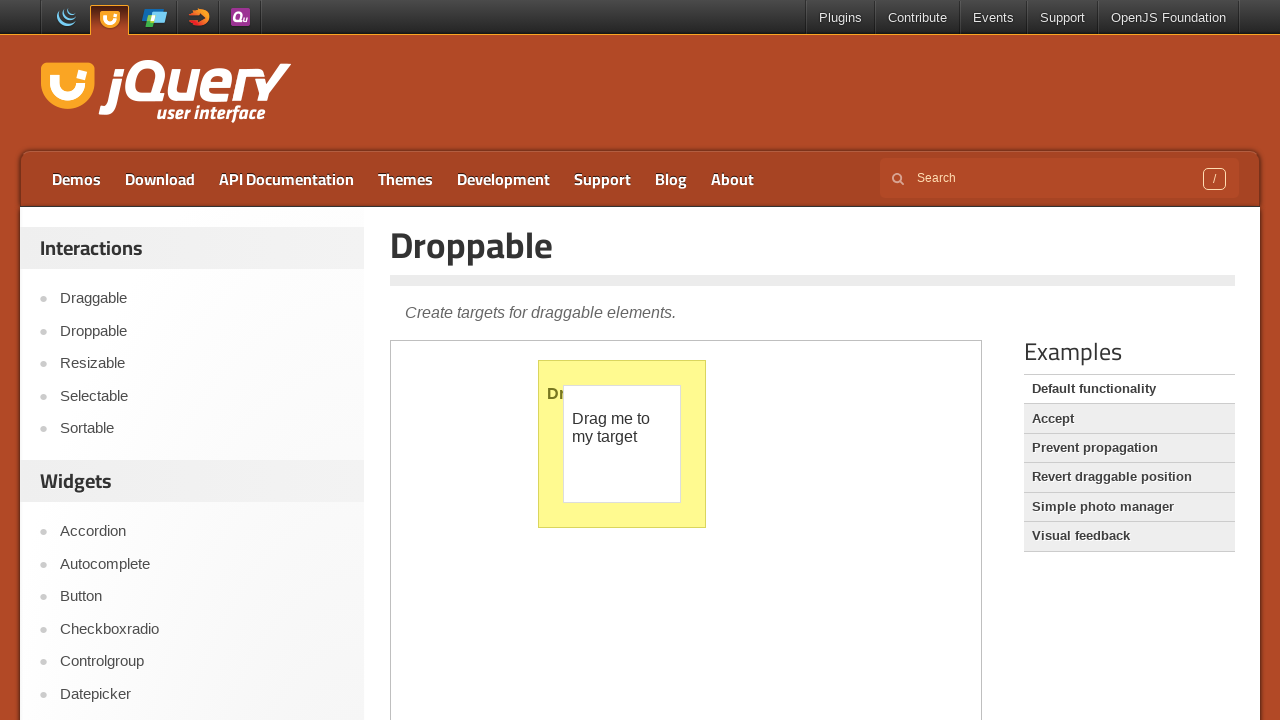

Verified successful drop - droppable element now displays 'Dropped!' text
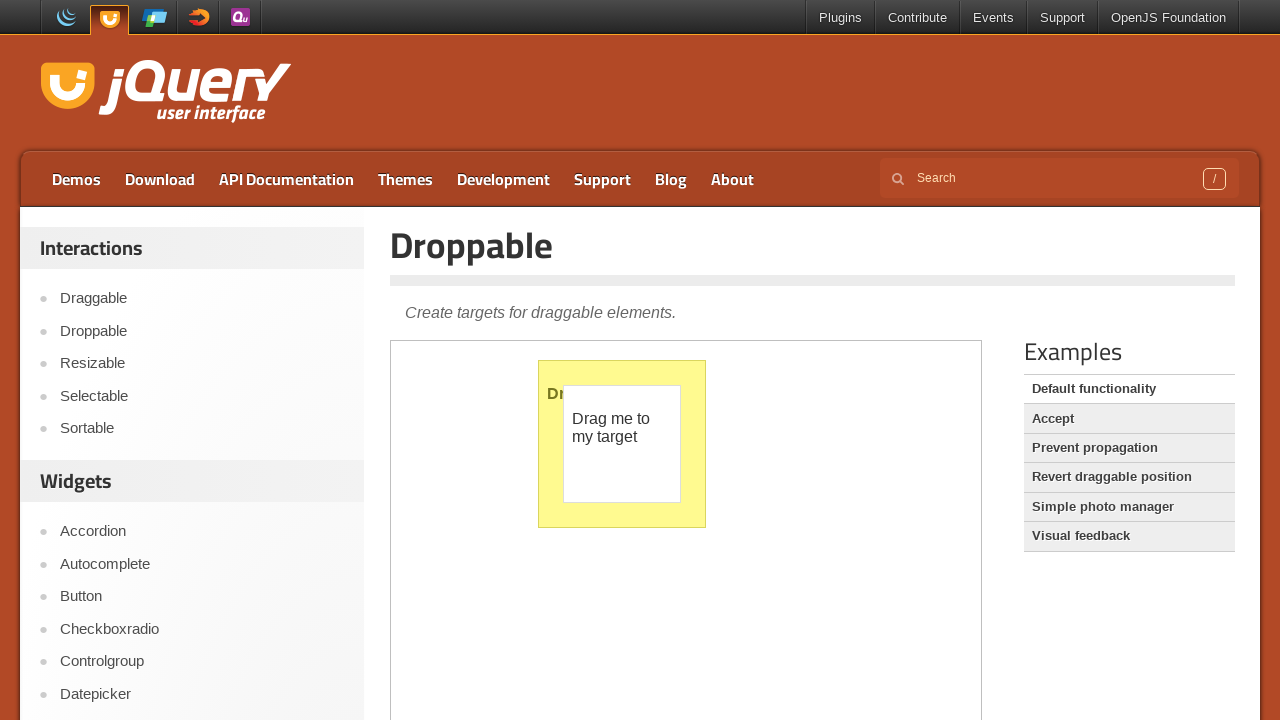

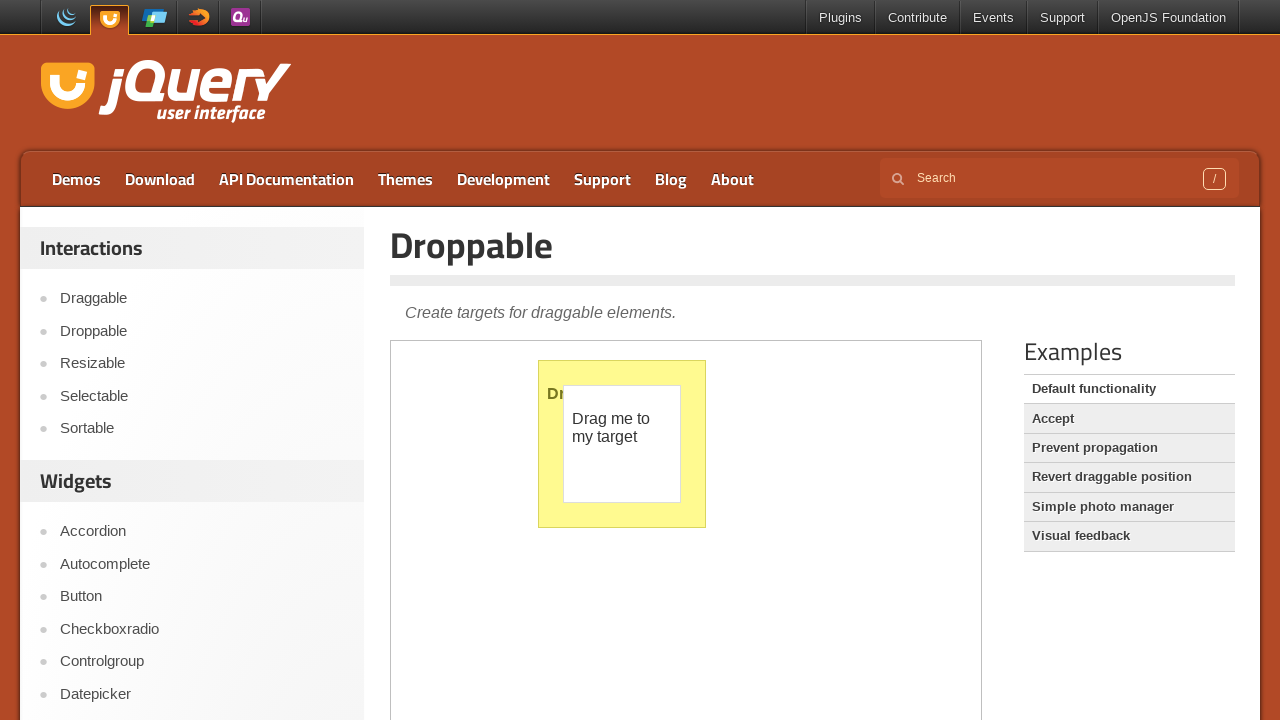